Finds the first element with class "test" and retrieves its text content

Starting URL: https://kristinek.github.io/site/examples/locators

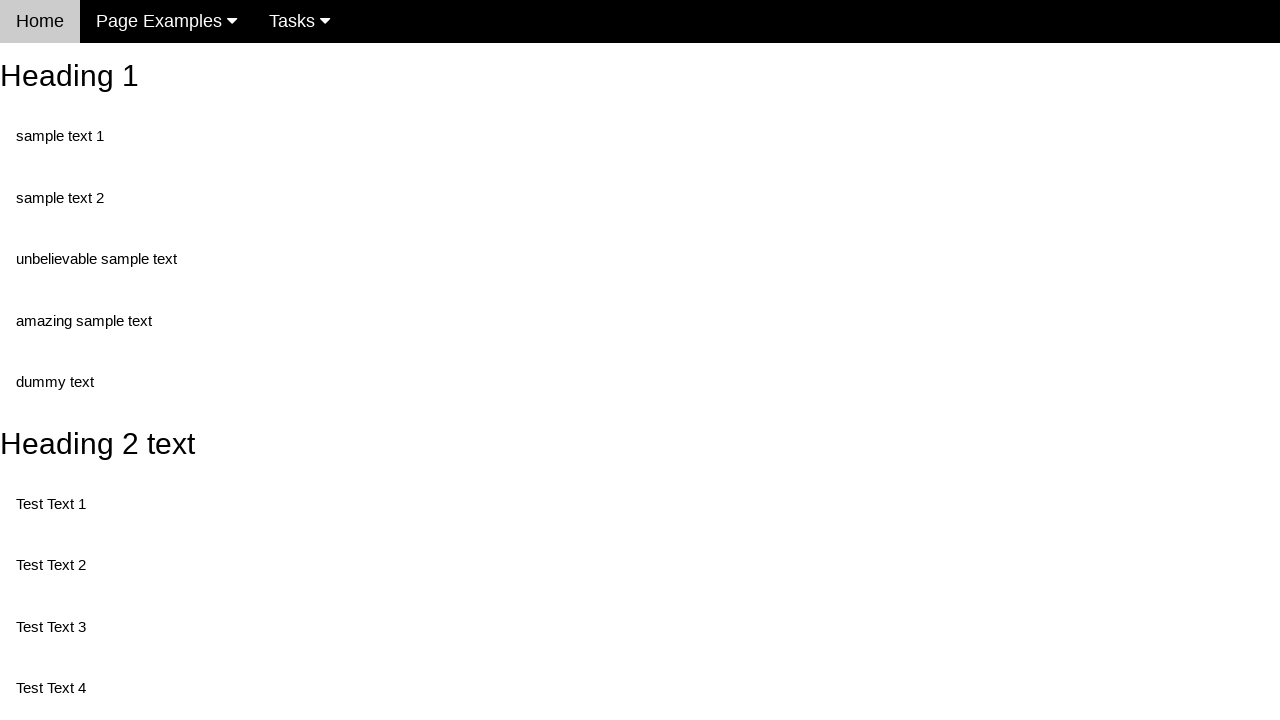

Navigated to locators example page
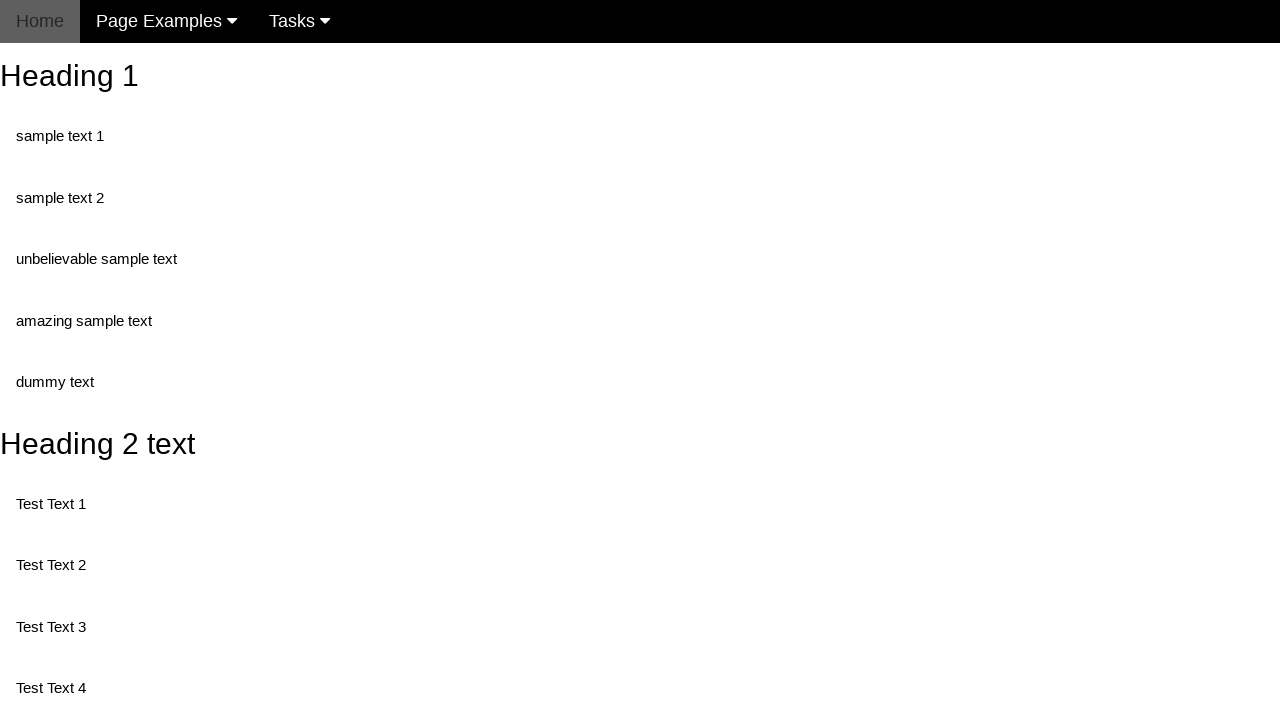

First element with class 'test' is now visible
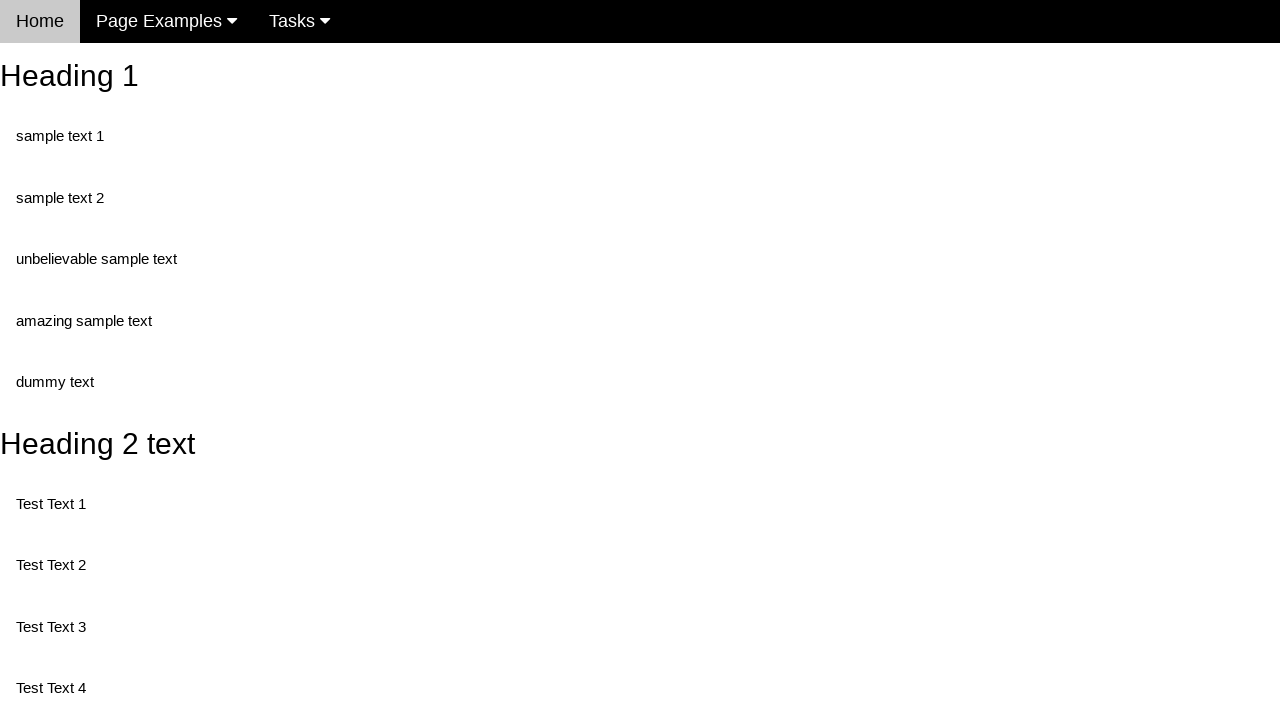

Retrieved text content from first element with class 'test': 'Test Text 1'
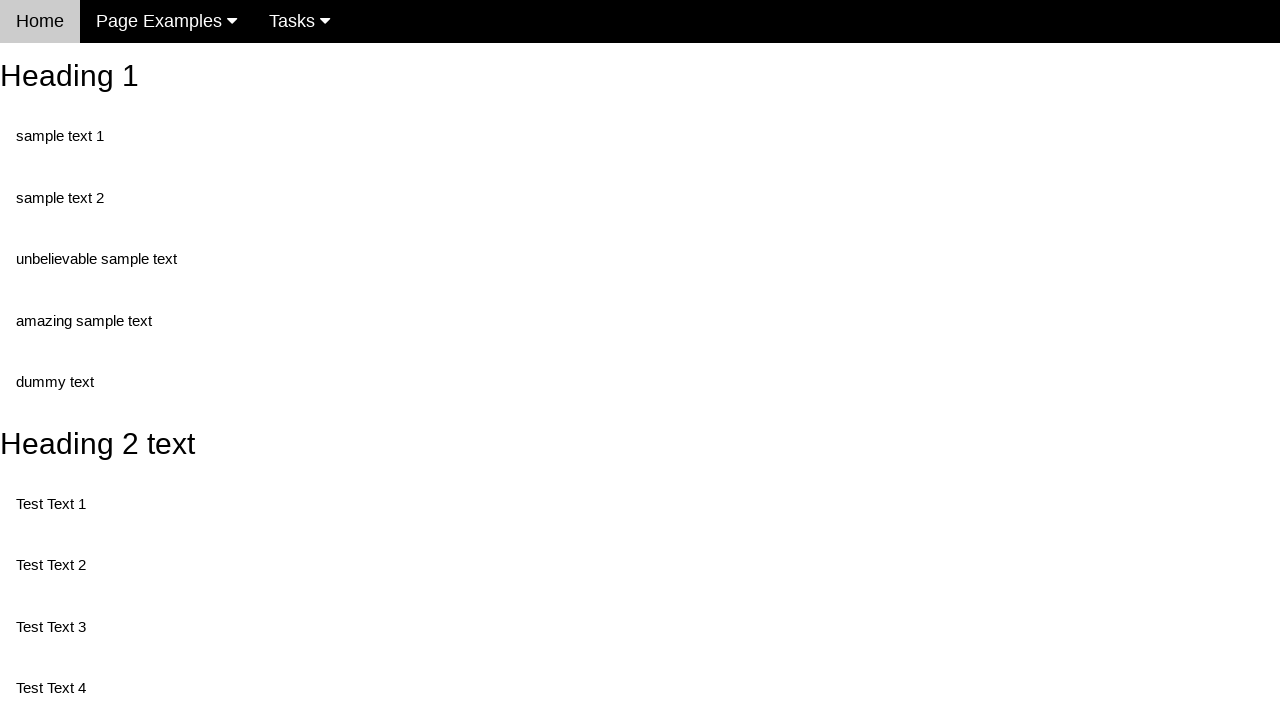

Printed text content to console
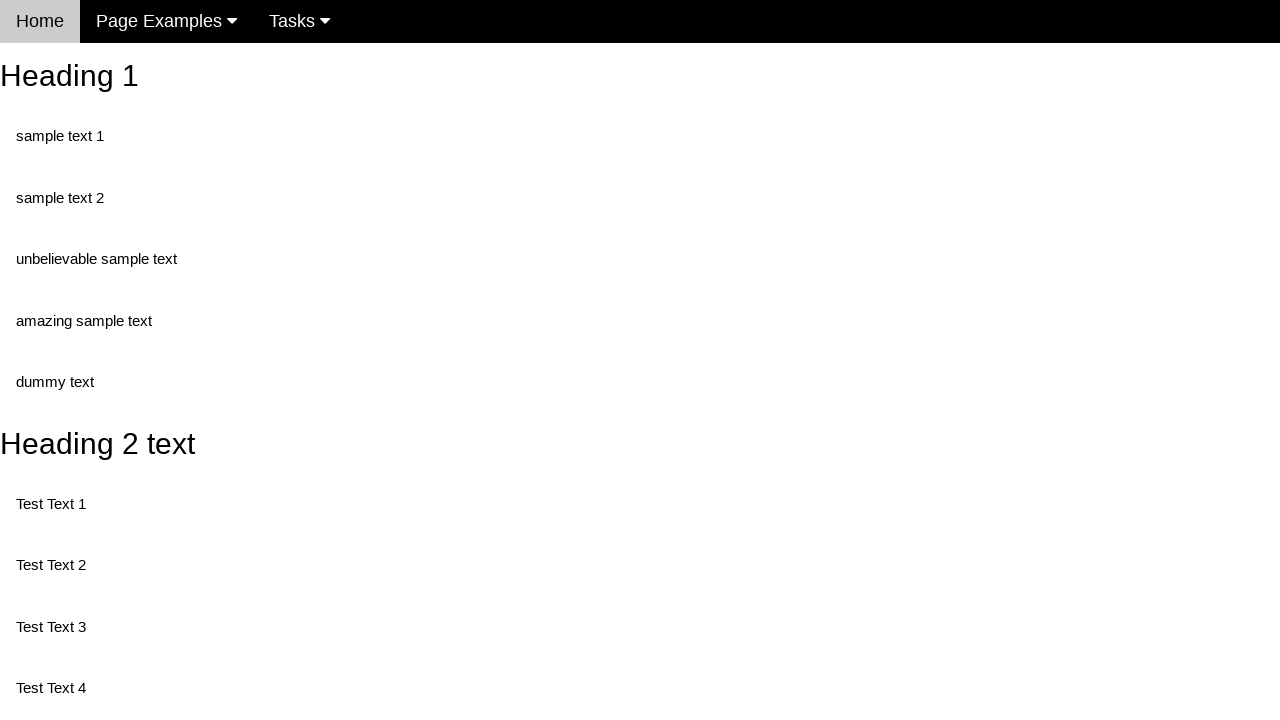

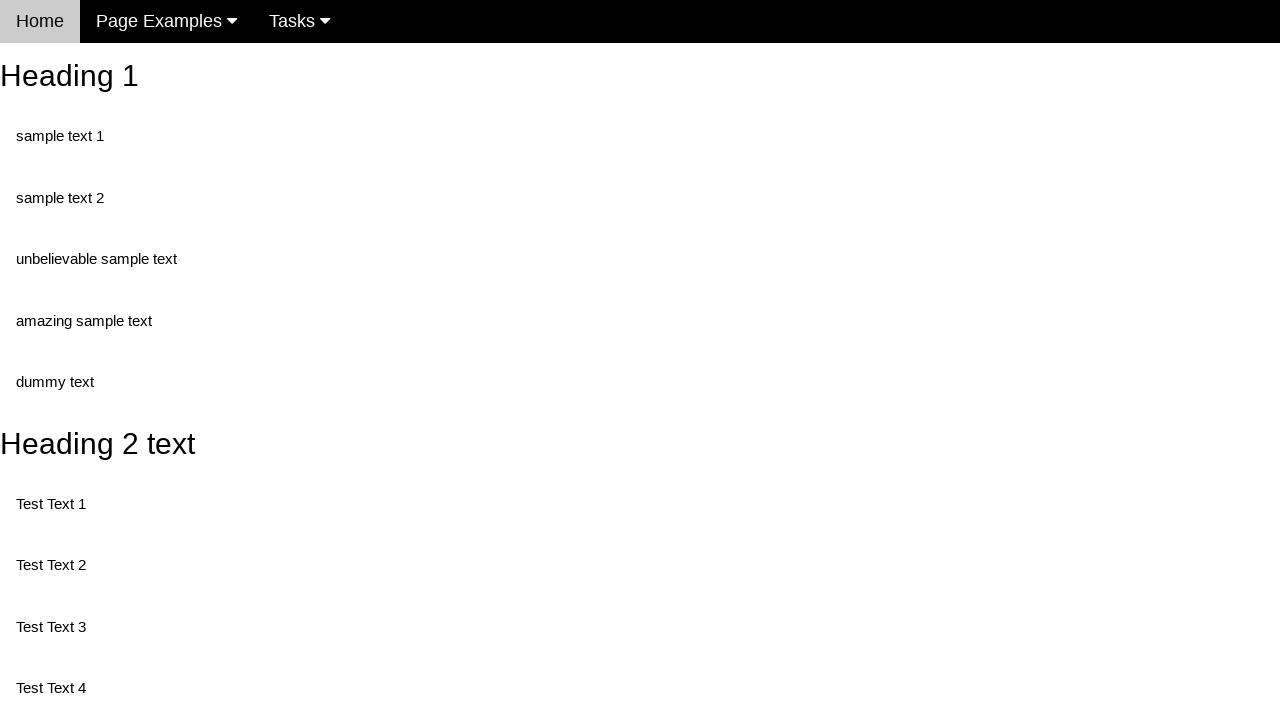